Tests JavaScript alert functionality by scrolling down the page and clicking the alert button to trigger a browser alert

Starting URL: https://demoqa.com/alerts

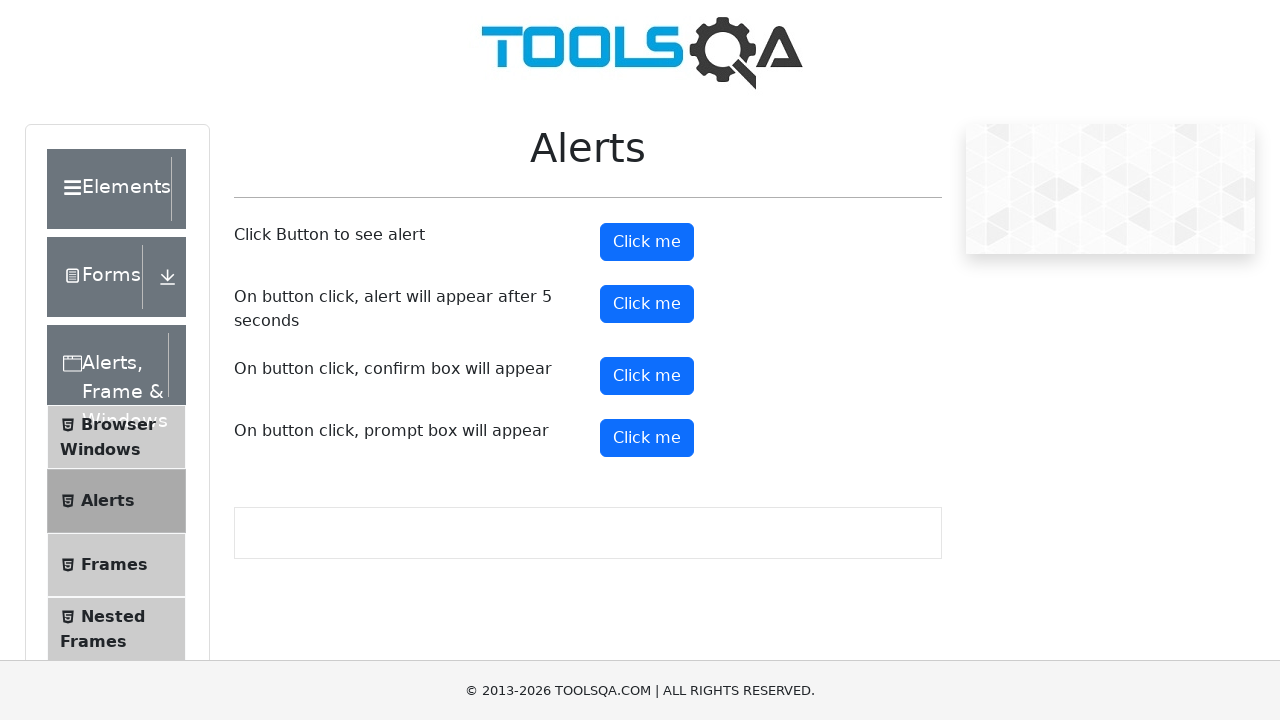

Scrolled down the page to view alert button
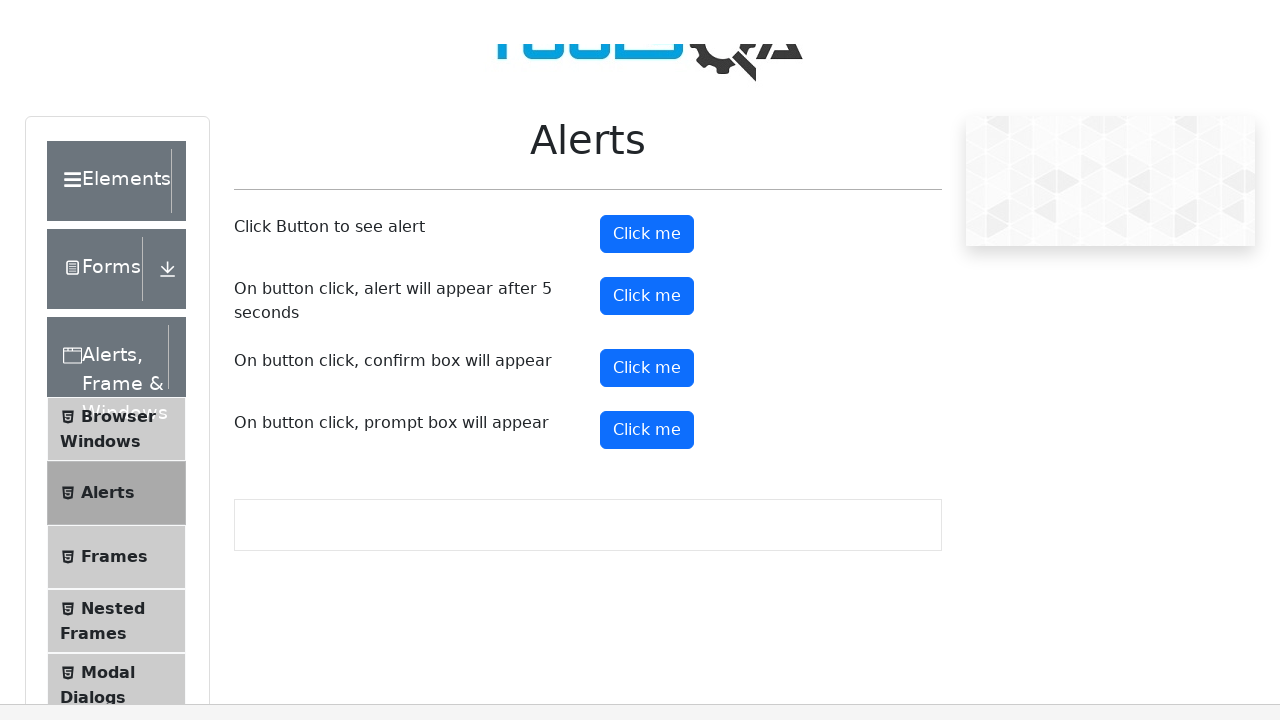

Clicked the alert button to trigger JavaScript alert at (647, 19) on #alertButton
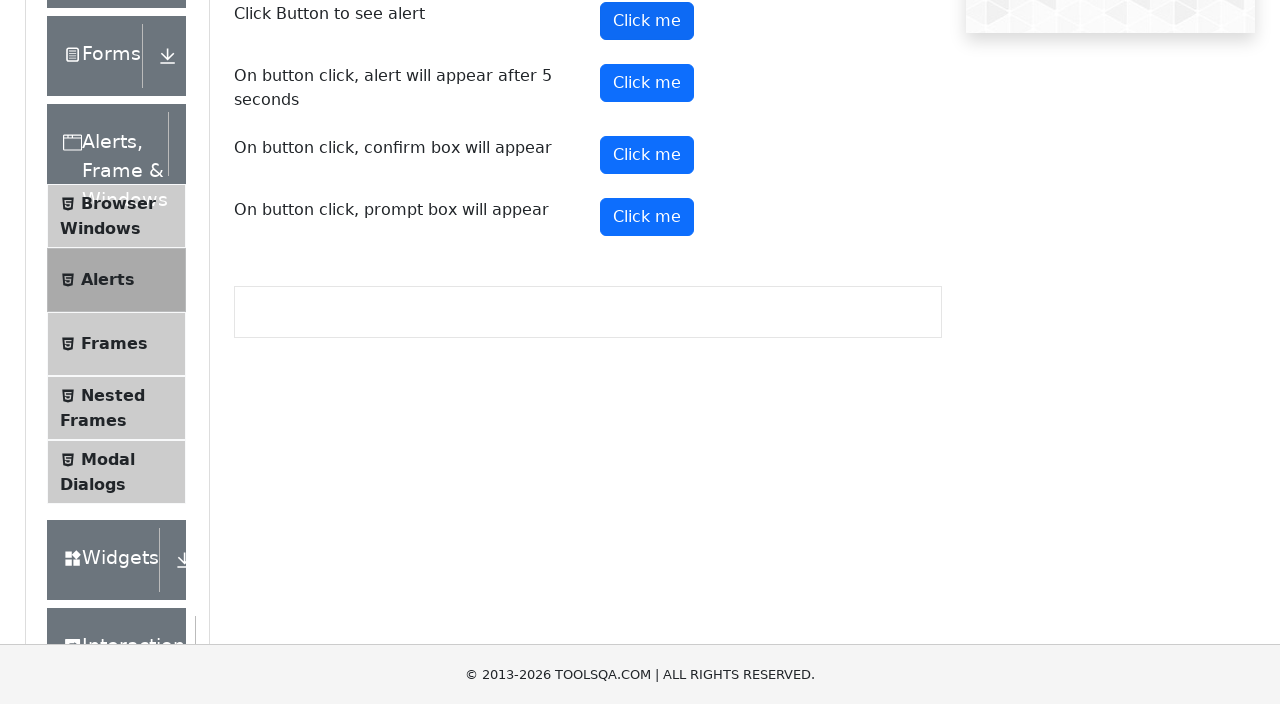

Set up dialog handler to accept JavaScript alert
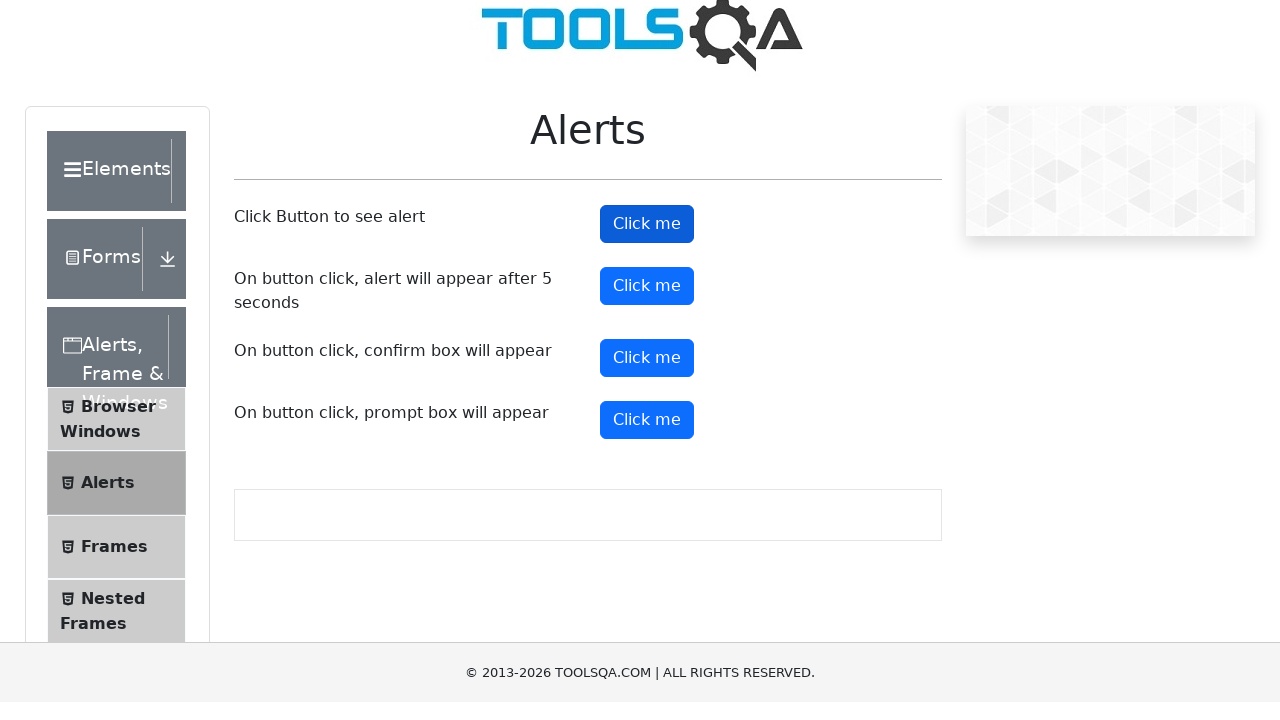

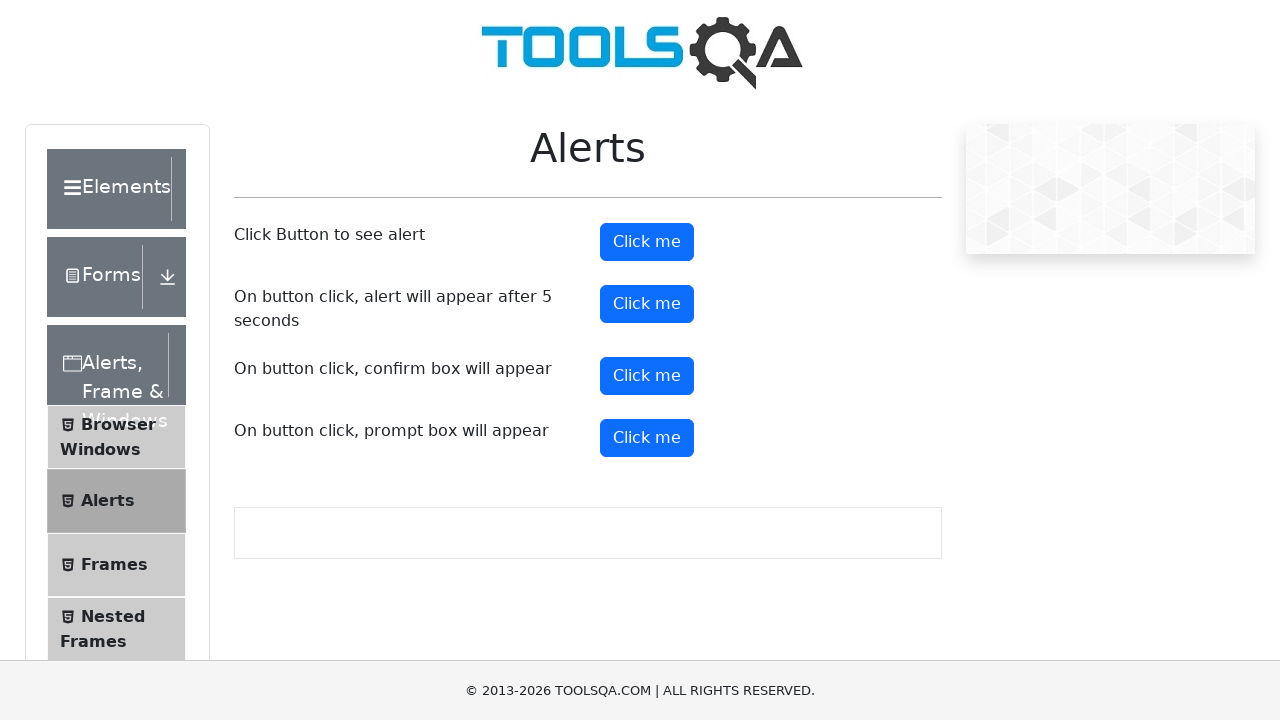